Tests JavaScript alert handling by triggering an alert and accepting it

Starting URL: http://the-internet.herokuapp.com/javascript_alerts

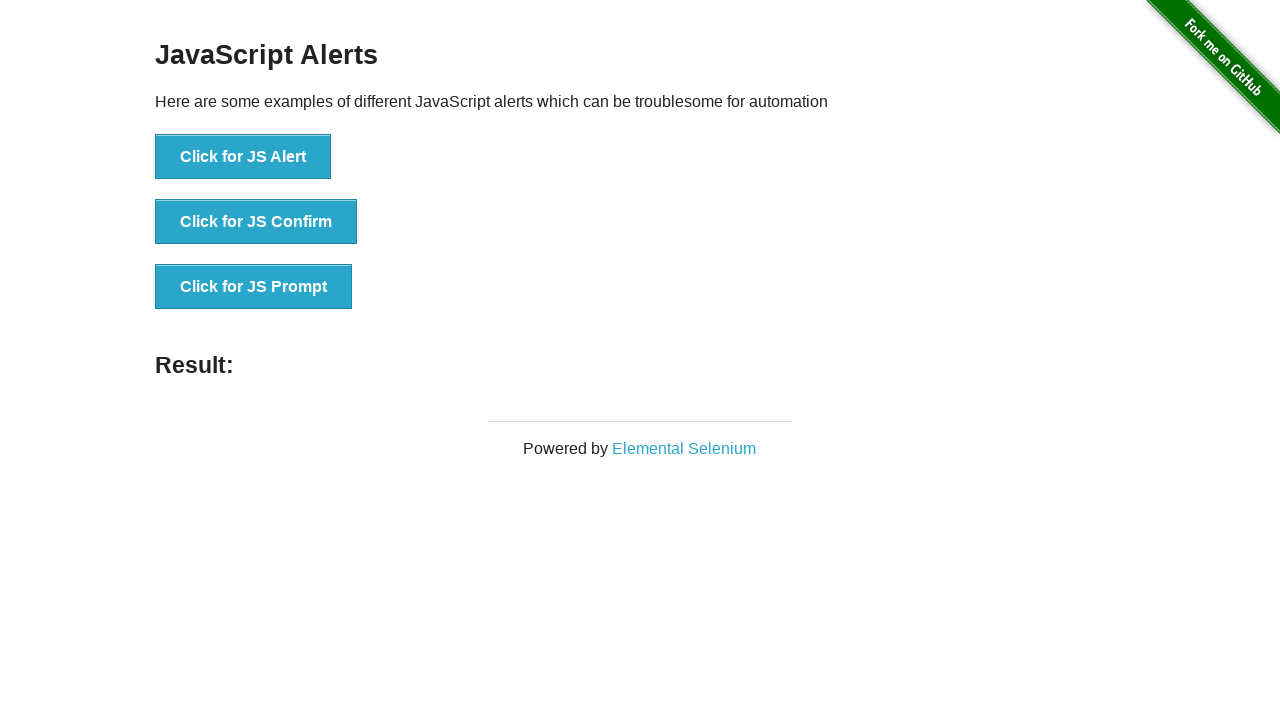

Clicked button to trigger JavaScript alert at (243, 157) on xpath=//button[contains(text(),'Click for JS Alert')]
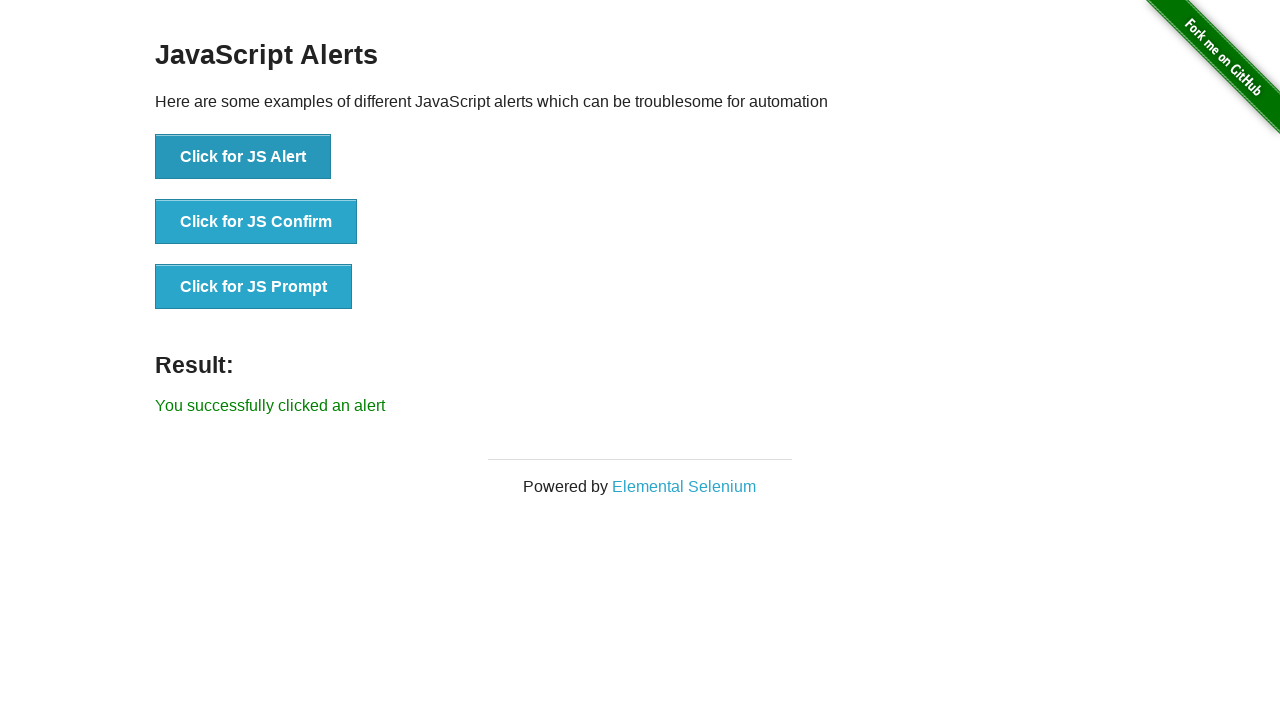

Set up dialog handler to accept JavaScript alerts
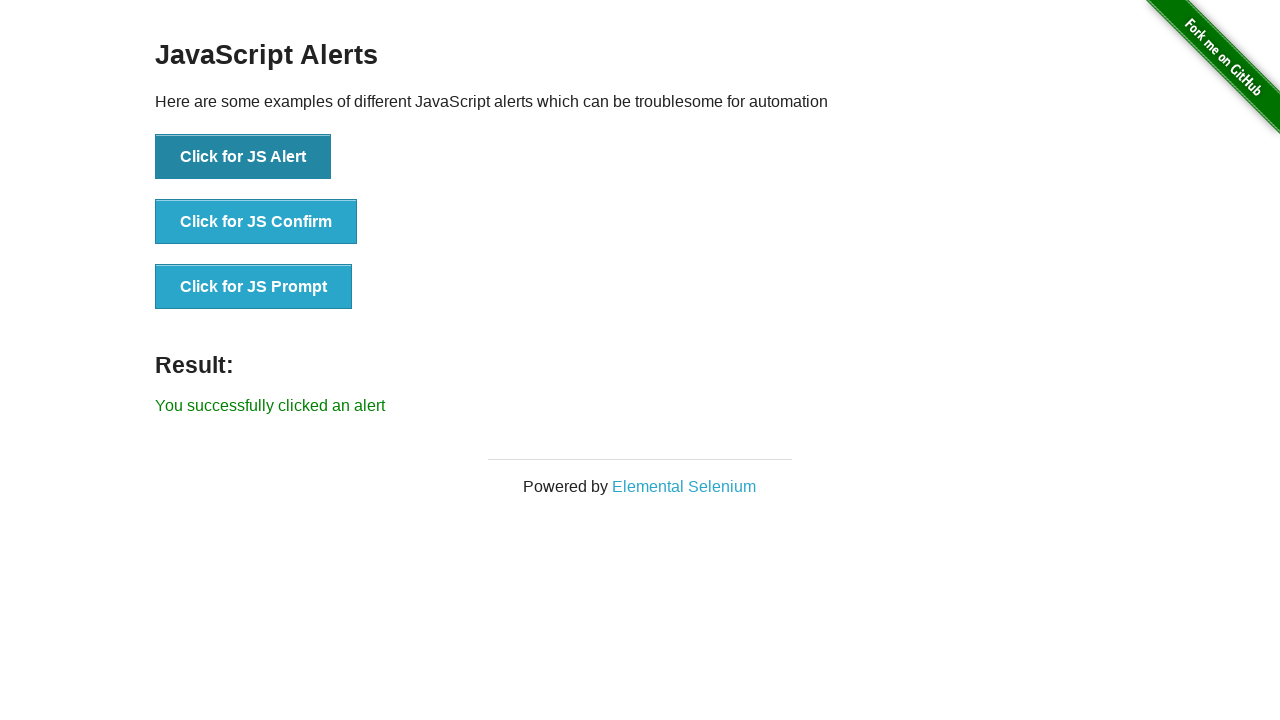

Clicked button again to trigger JavaScript alert and accepted it at (243, 157) on xpath=//button[contains(text(),'Click for JS Alert')]
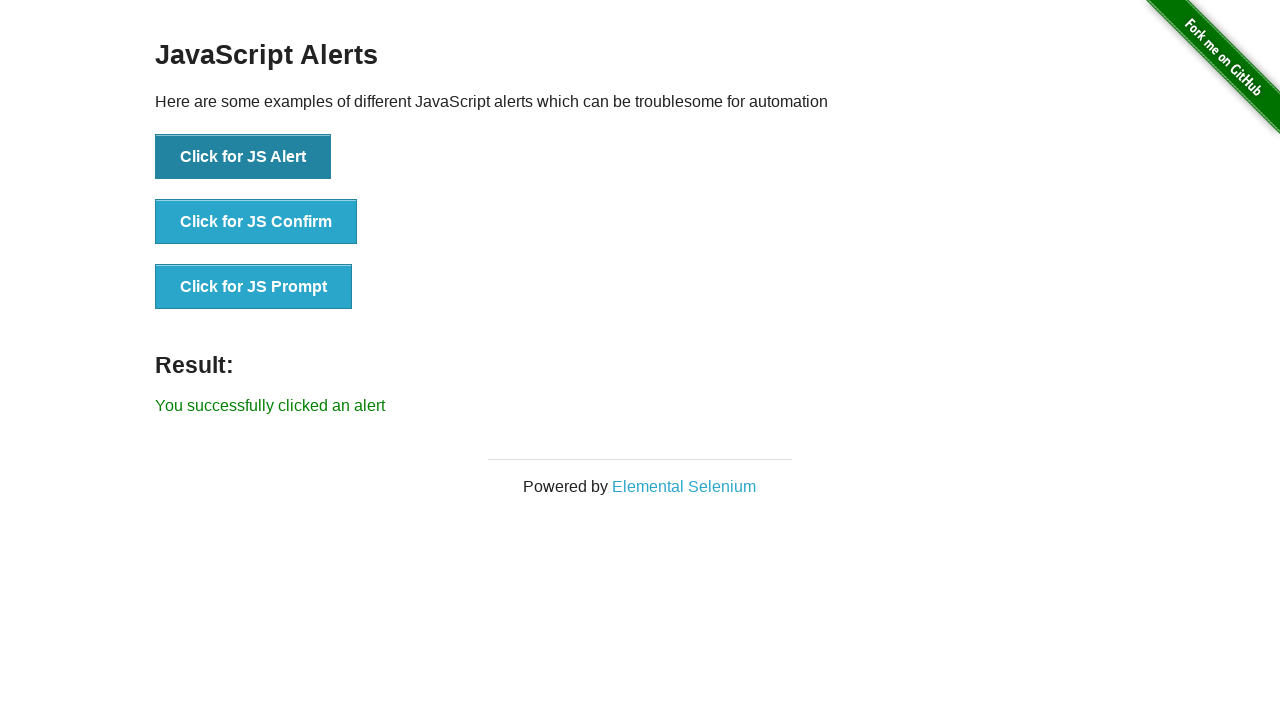

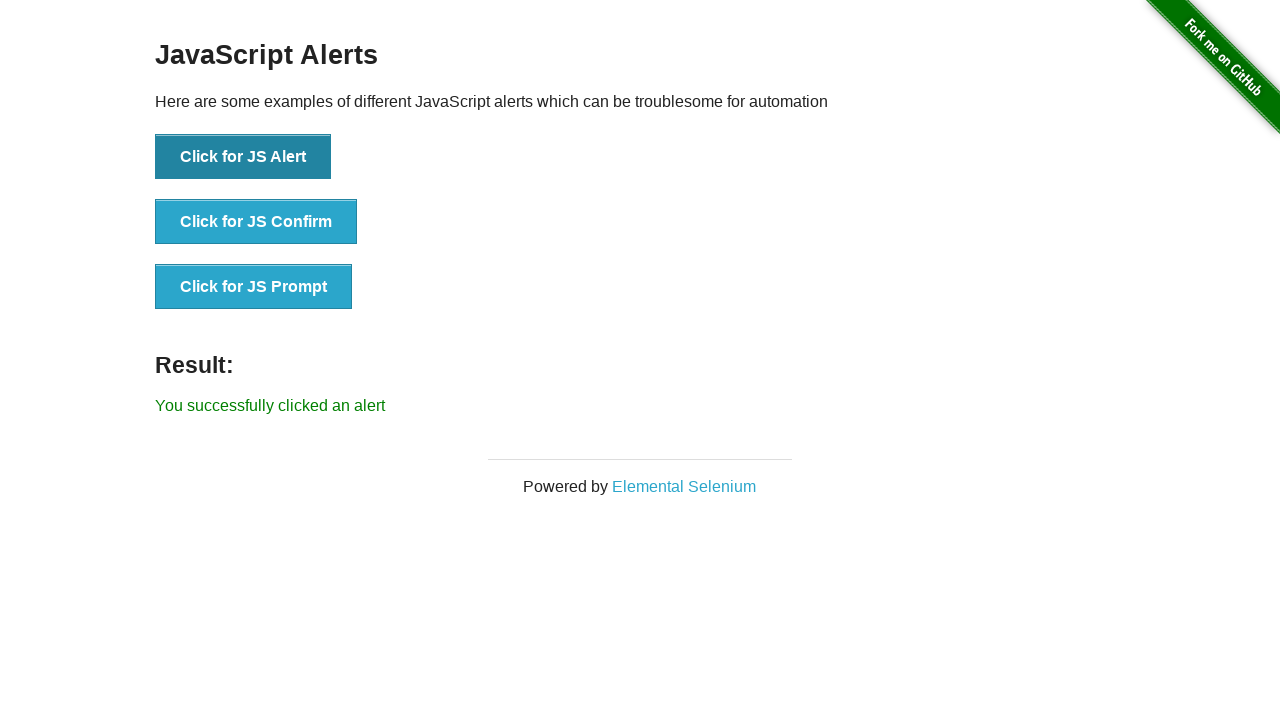